Automates a cultivated variety SNP search task by selecting crop type, radio button, dropdowns, entering a gene ID, and submitting the search form

Starting URL: https://cegresources.icrisat.org/cicerseq/?page_id=3605

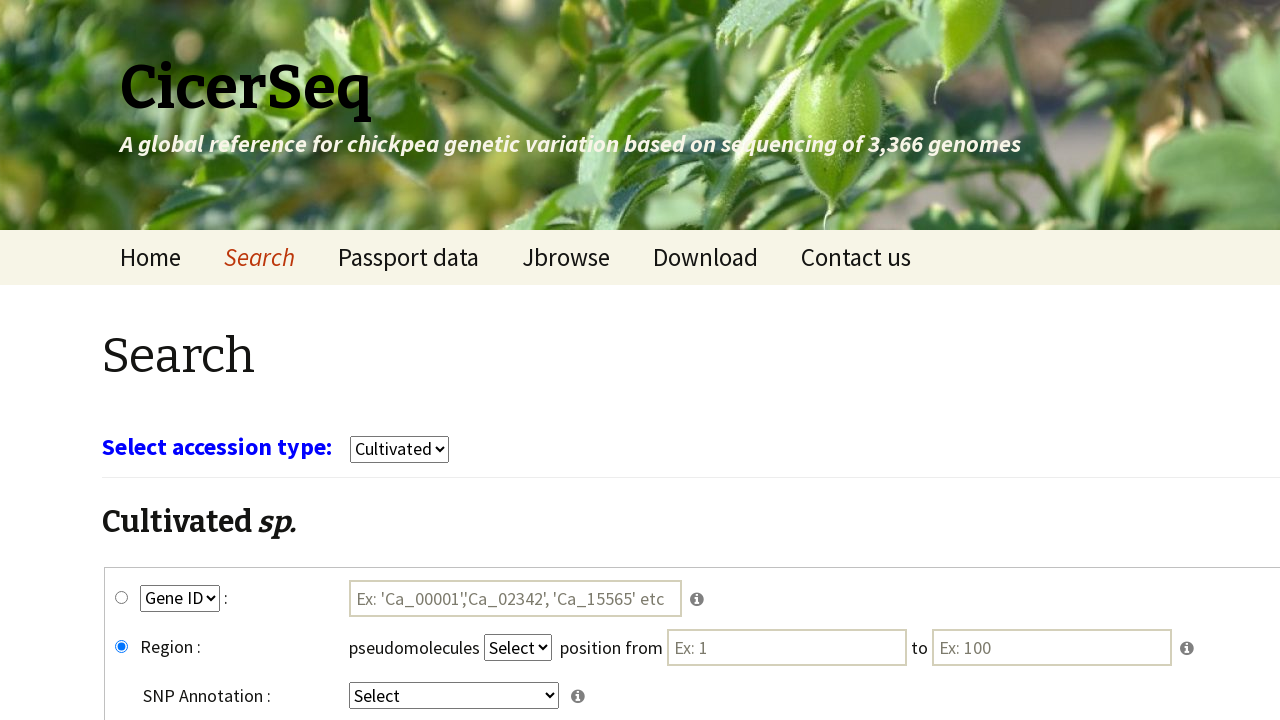

Waited for page to load with networkidle state
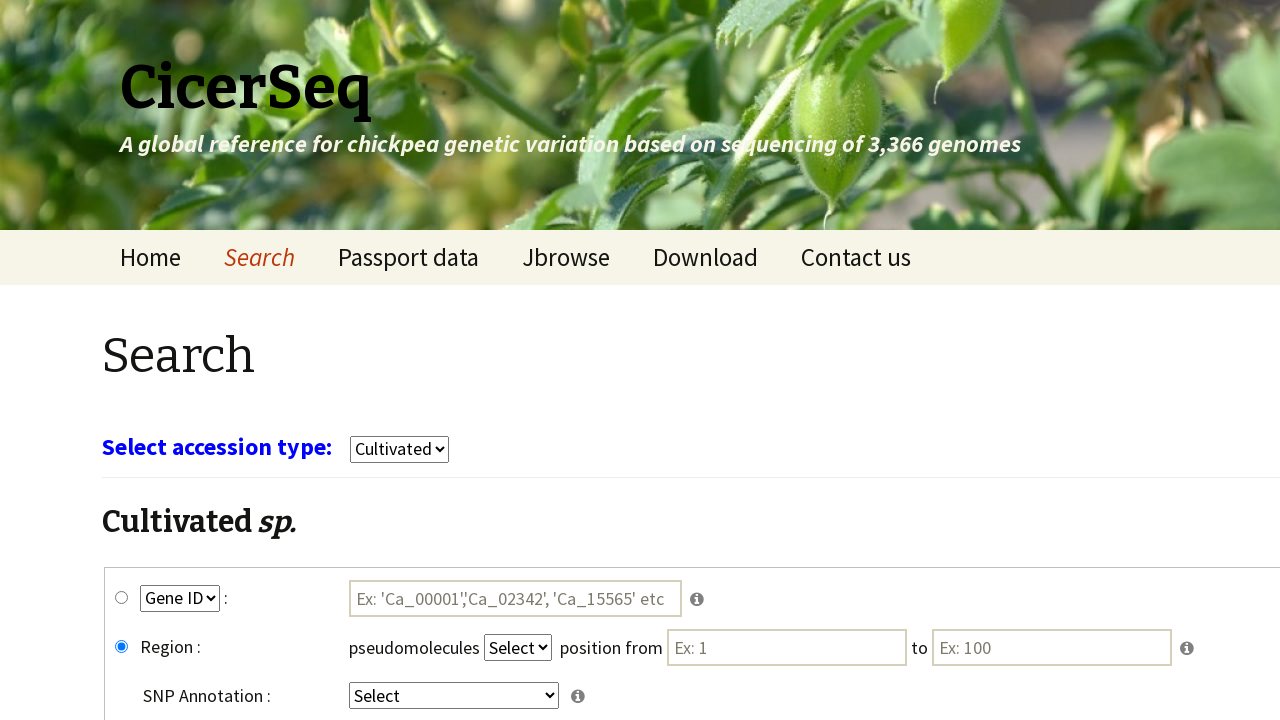

Selected 'cultivars' from crop dropdown on select[name='select_crop']
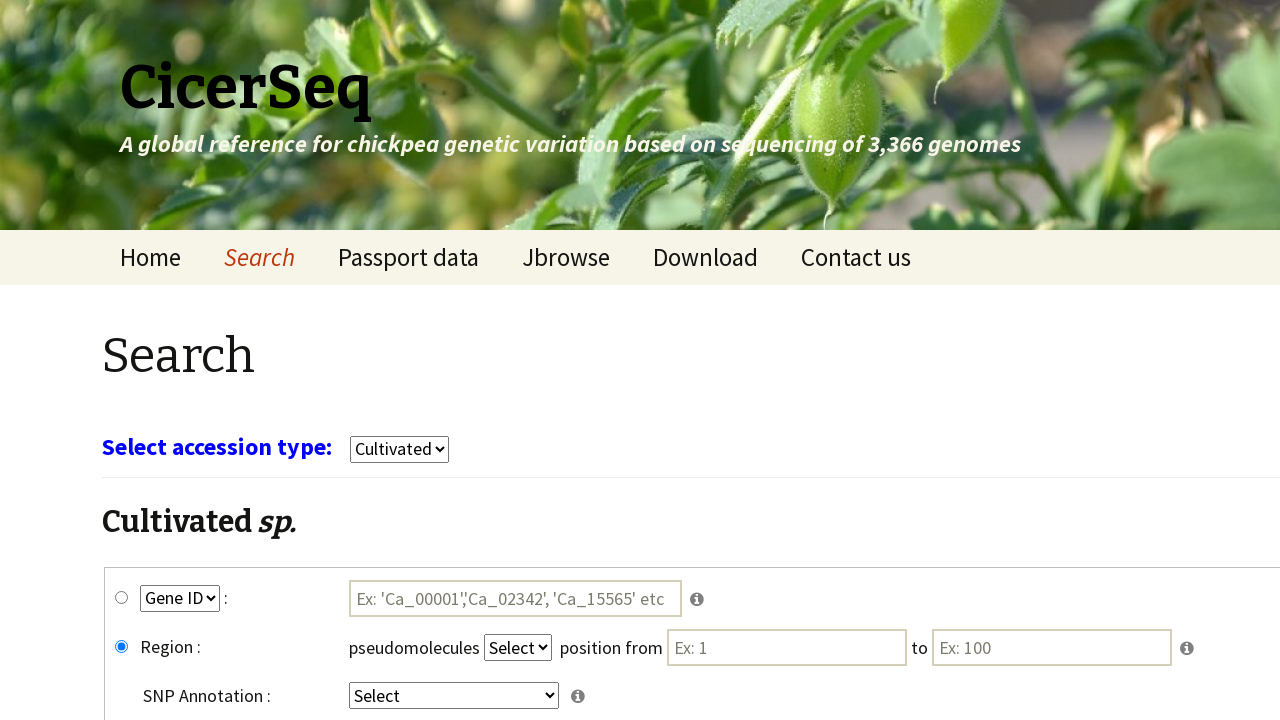

Clicked gene_snp radio button at (122, 598) on #gene_snp
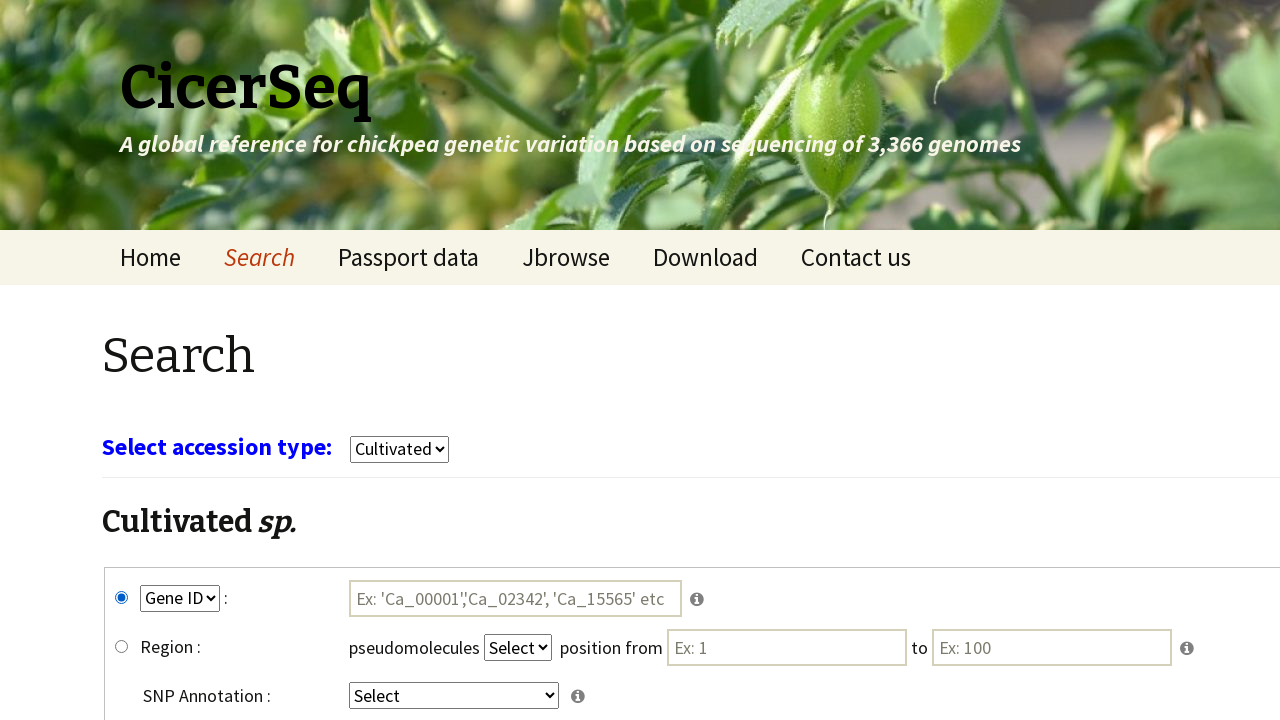

Selected 'GeneID' from key1 dropdown on select[name='key1']
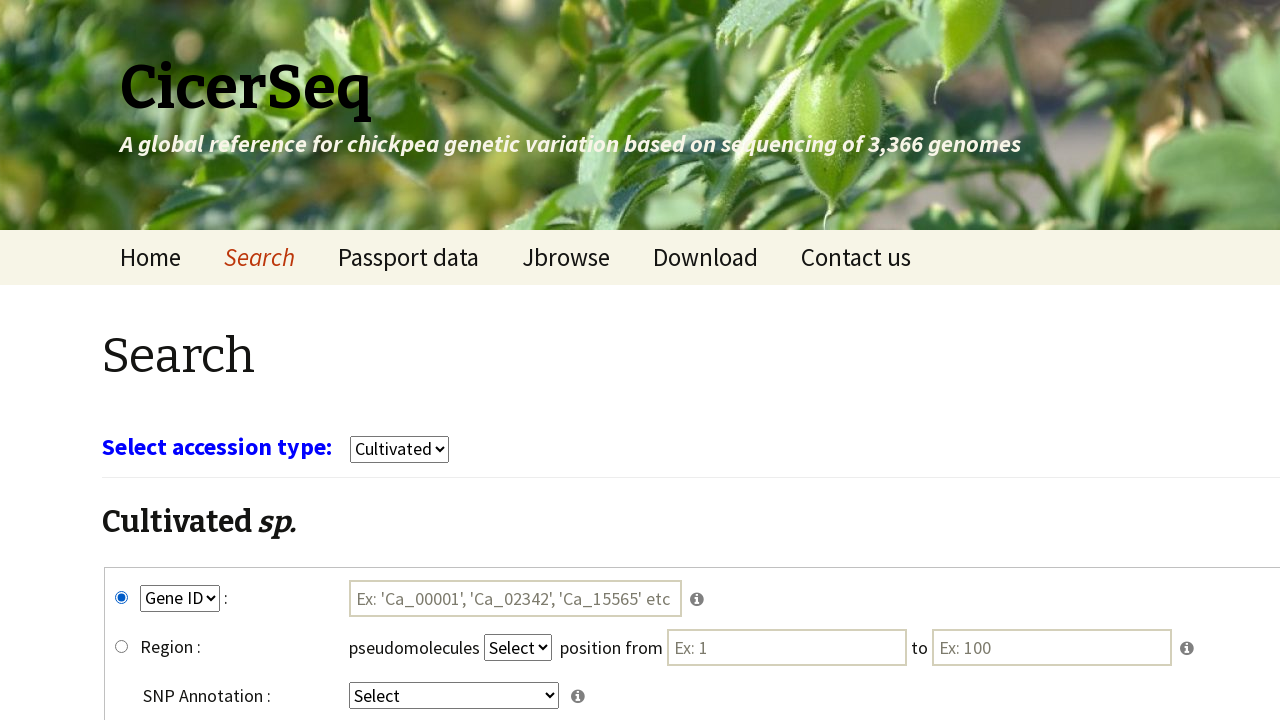

Selected 'intergenic' from key4 dropdown on select[name='key4']
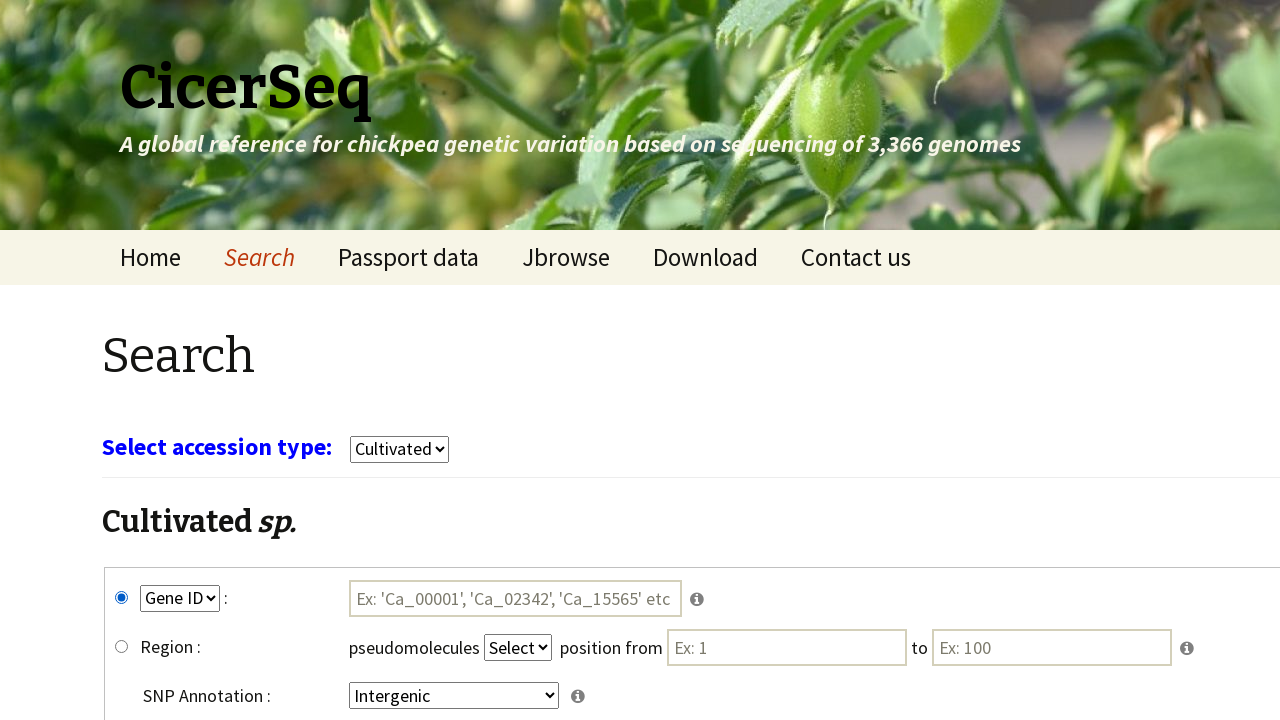

Entered gene ID 'Ca_00004' in input field on #tmp1
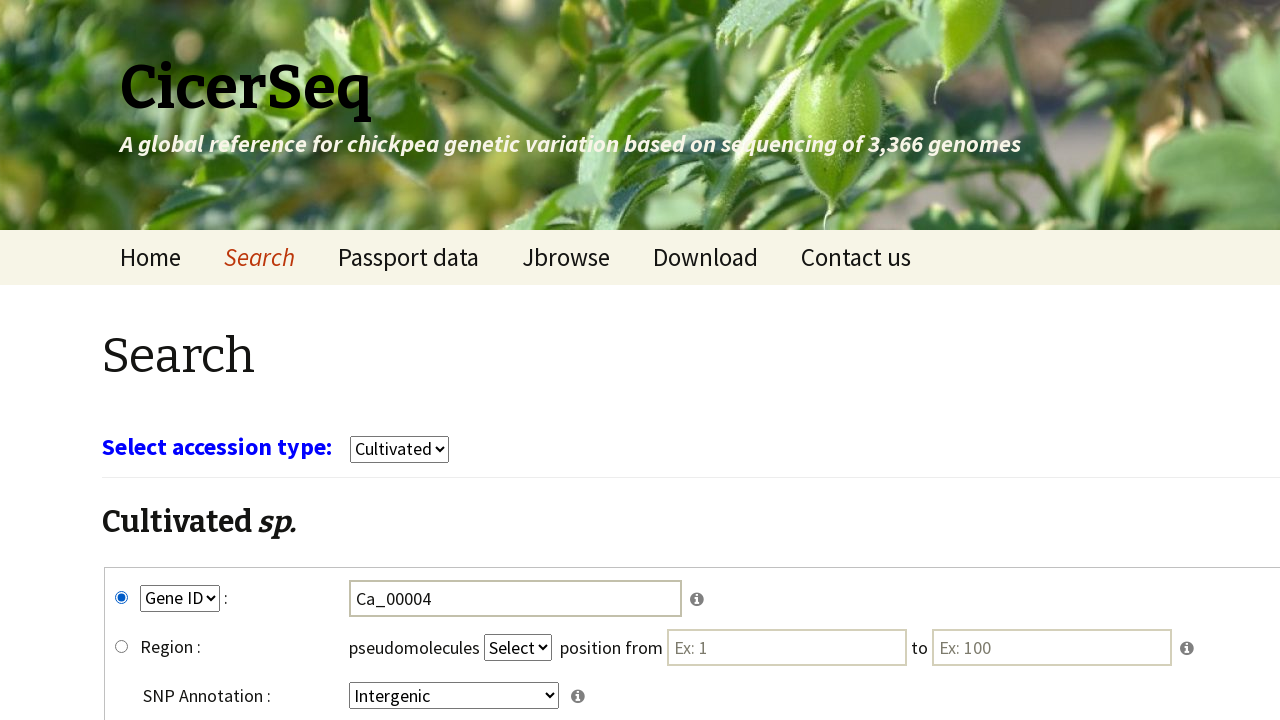

Clicked submit button to search for cultivated variety SNP at (788, 573) on input[name='submit']
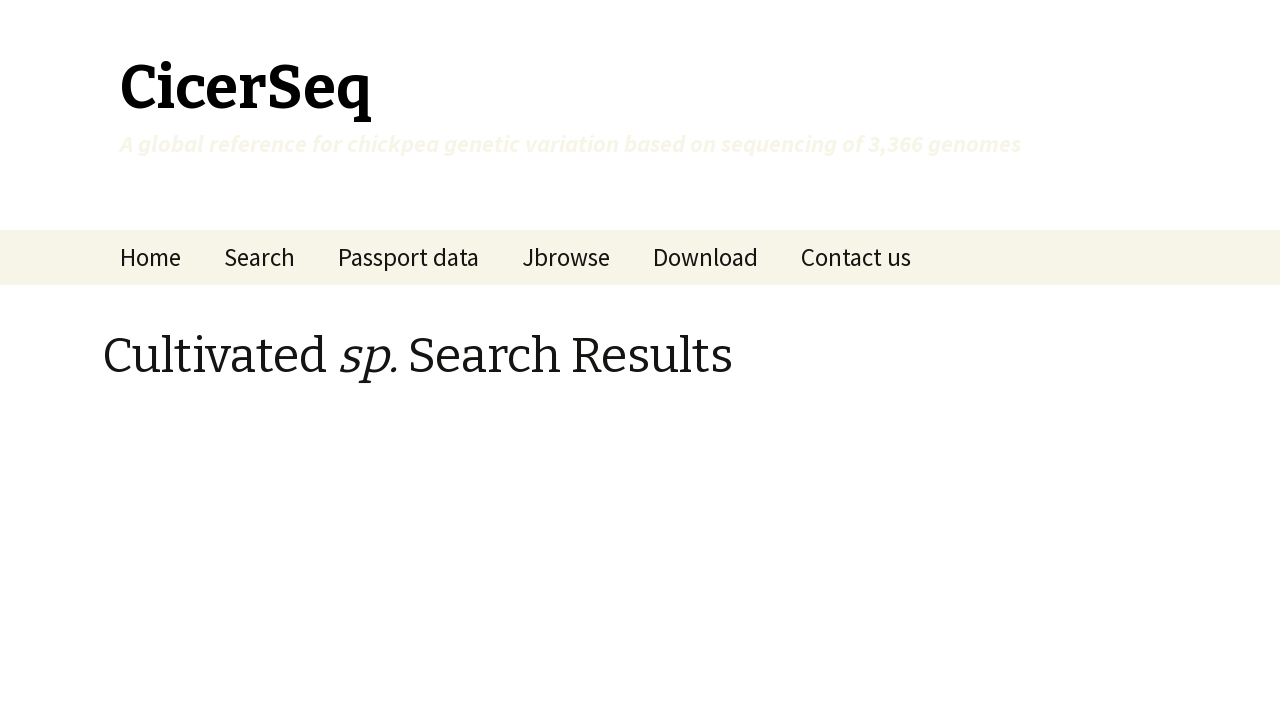

Waited 5 seconds for search results to load
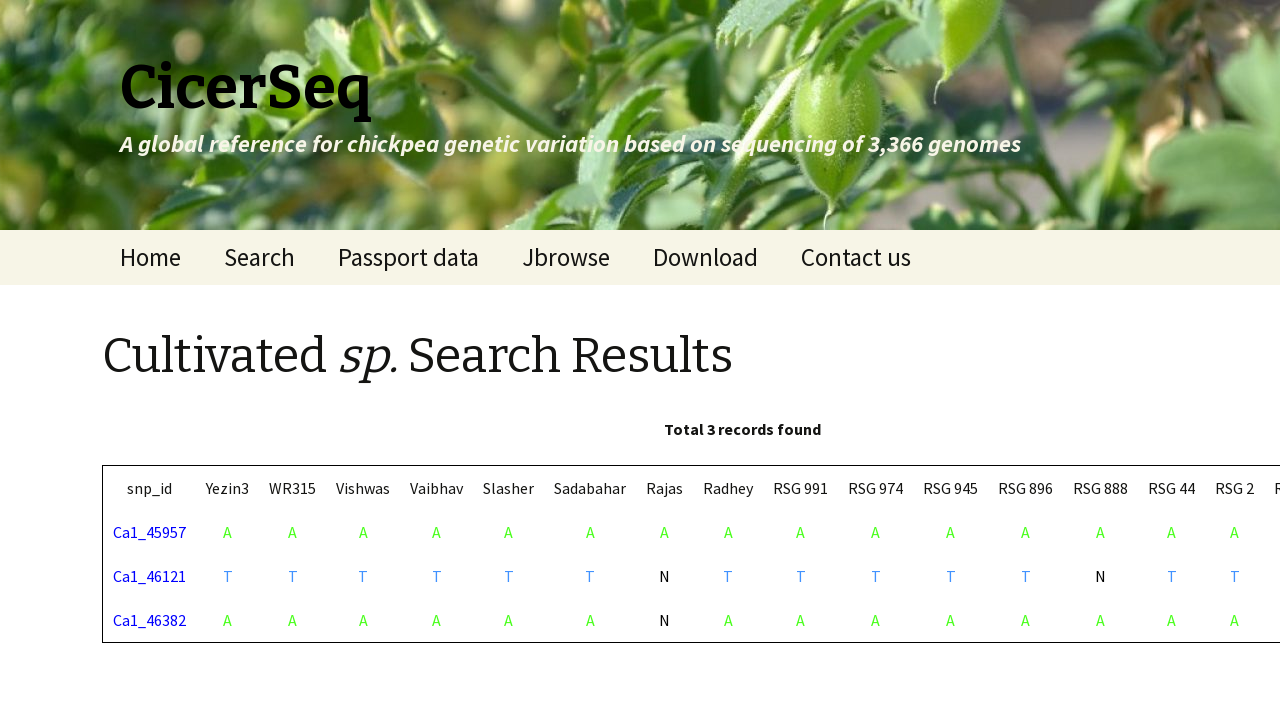

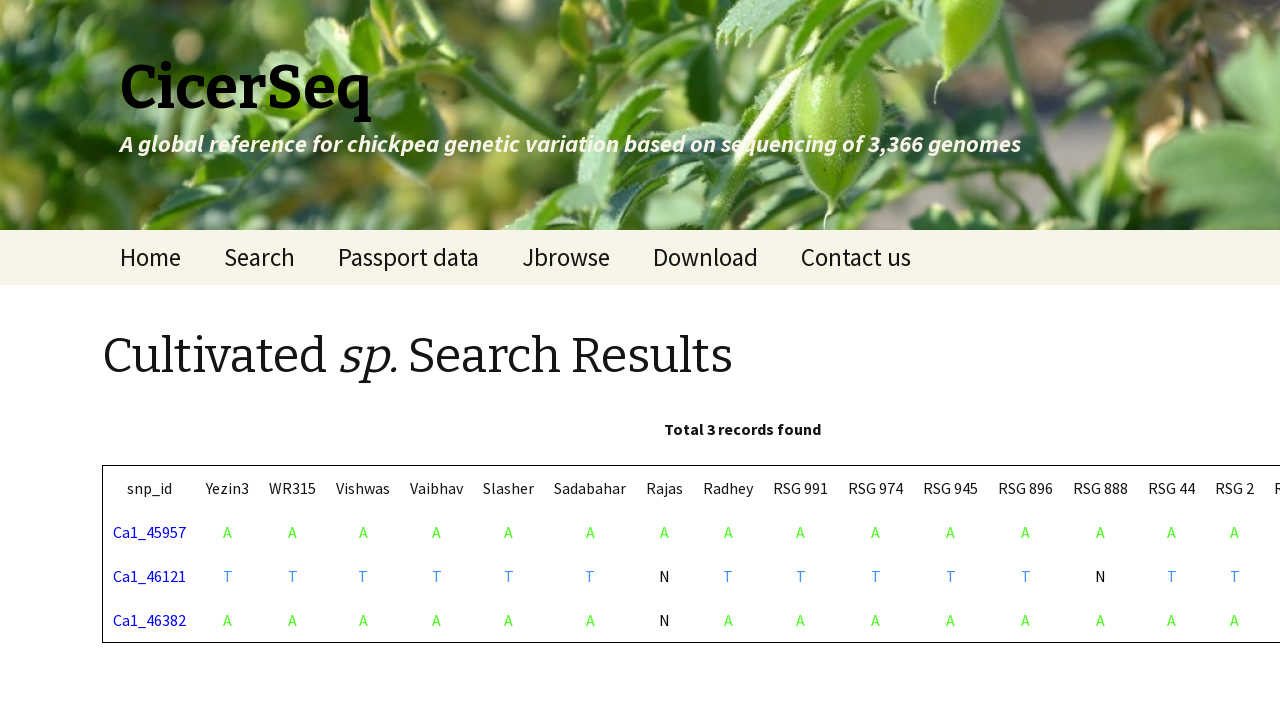